Tests the shopping cart functionality on a demo e-commerce site by filtering for Apple products, adding an item to the cart, and verifying the correct product appears in the cart.

Starting URL: https://bstackdemo.com/

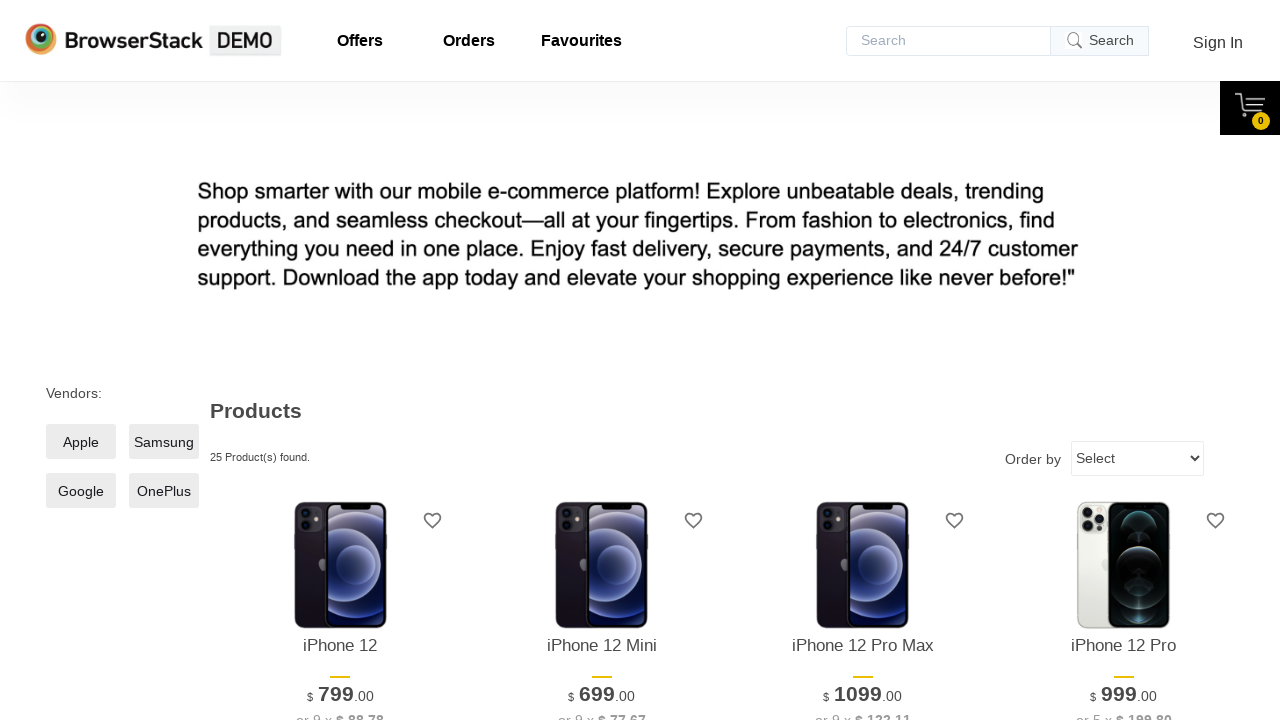

Waited for Apple filter to load
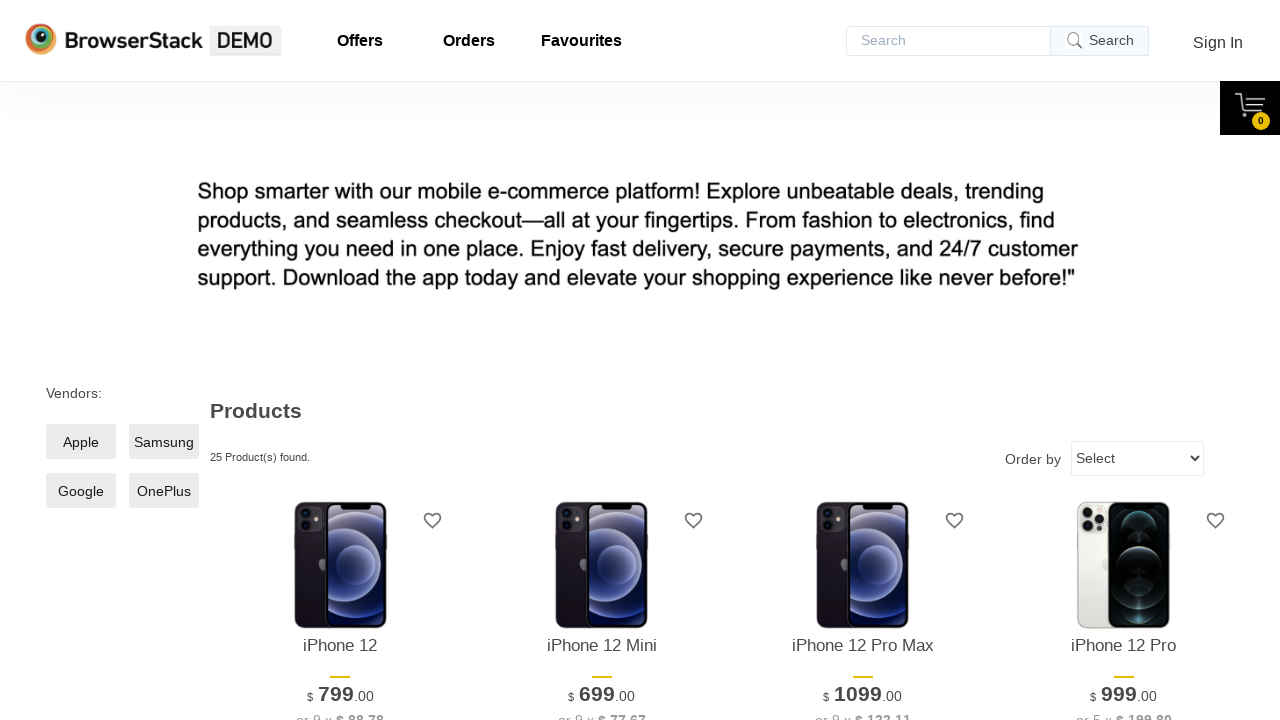

Clicked Apple filter to display only Apple products at (81, 442) on xpath=//span[normalize-space()="Apple"]
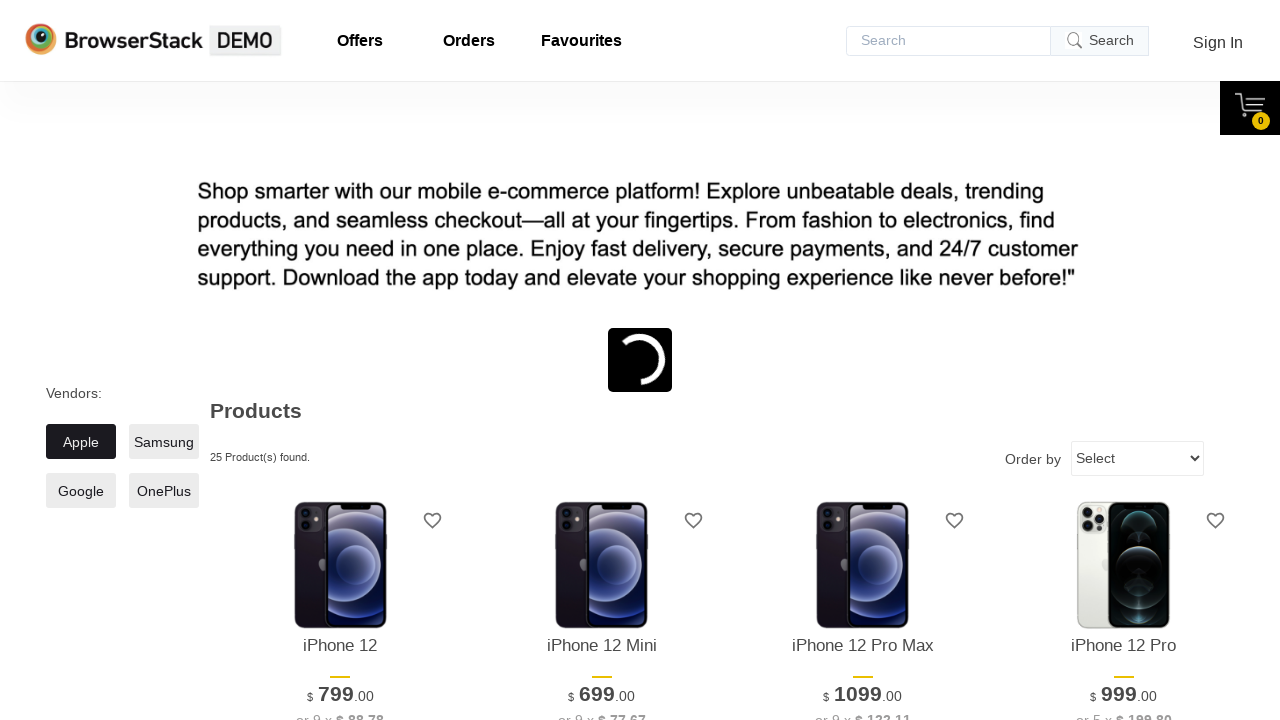

Waited for filtered products to load
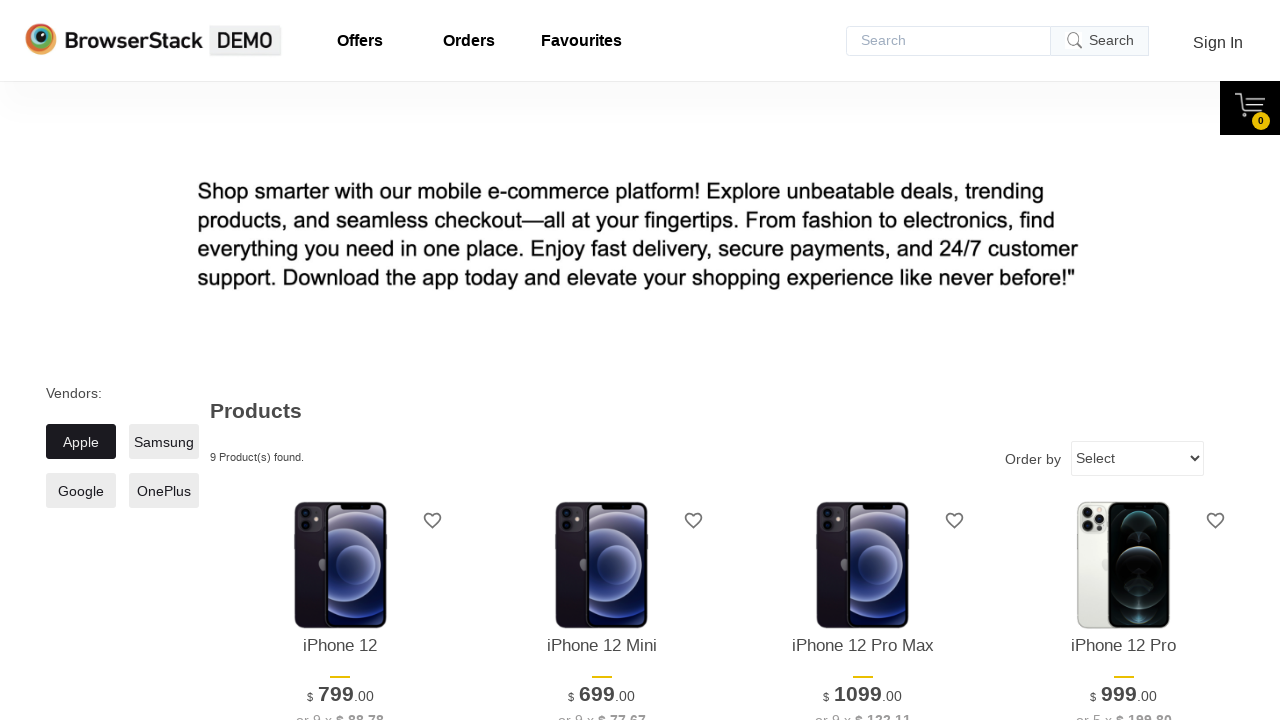

Retrieved product name from page: iPhone 12 Pro Max
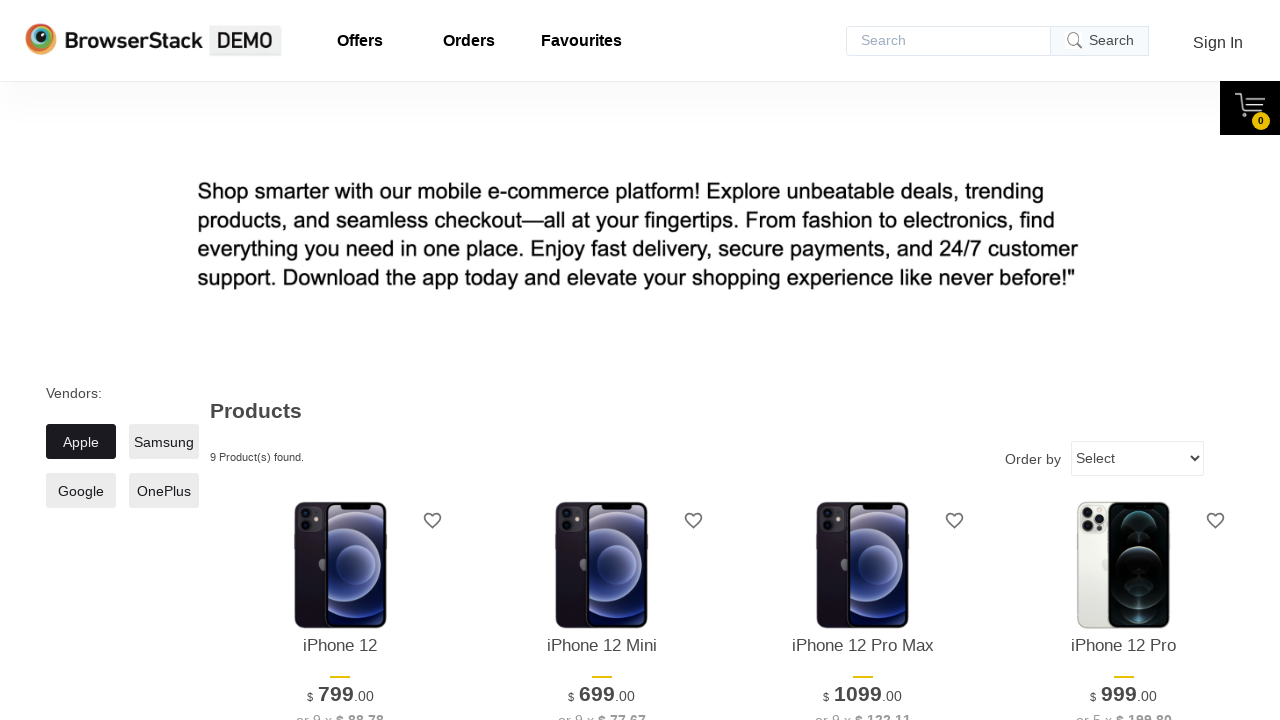

Clicked 'Add to cart' button for the third product at (863, 361) on (//div[@class="shelf-item__buy-btn"])[3]
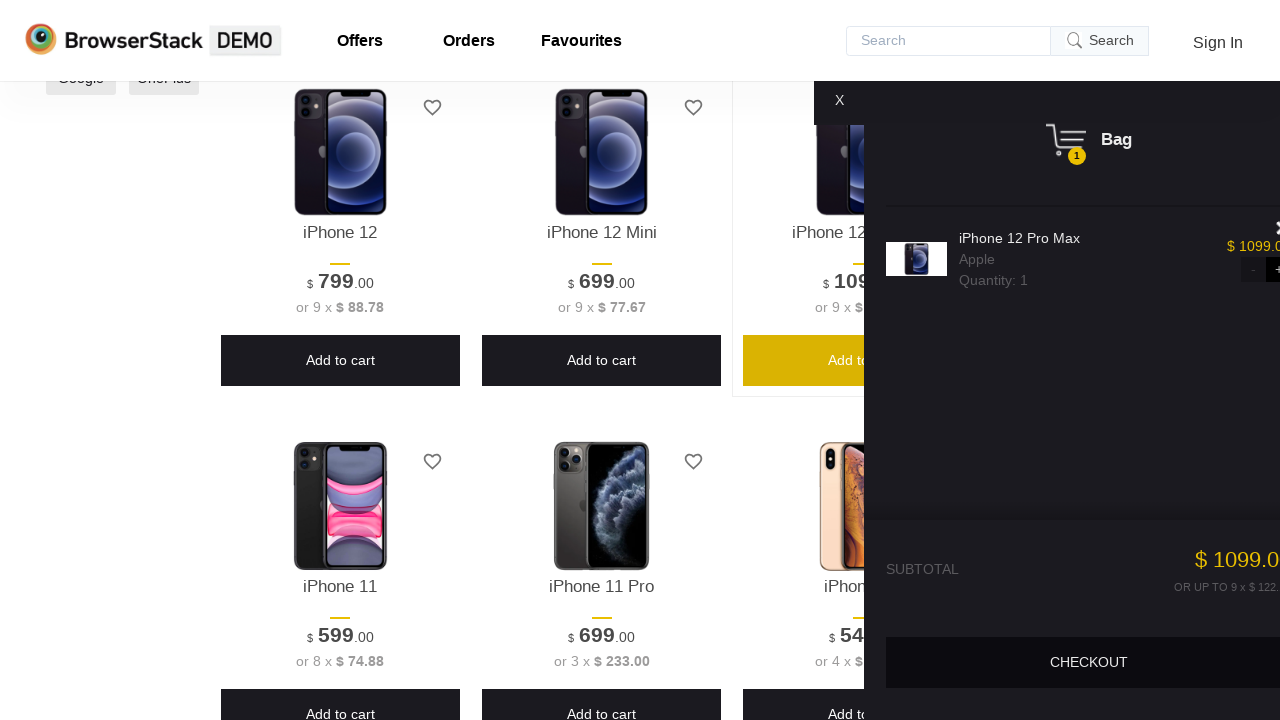

Waited for cart pane to become visible
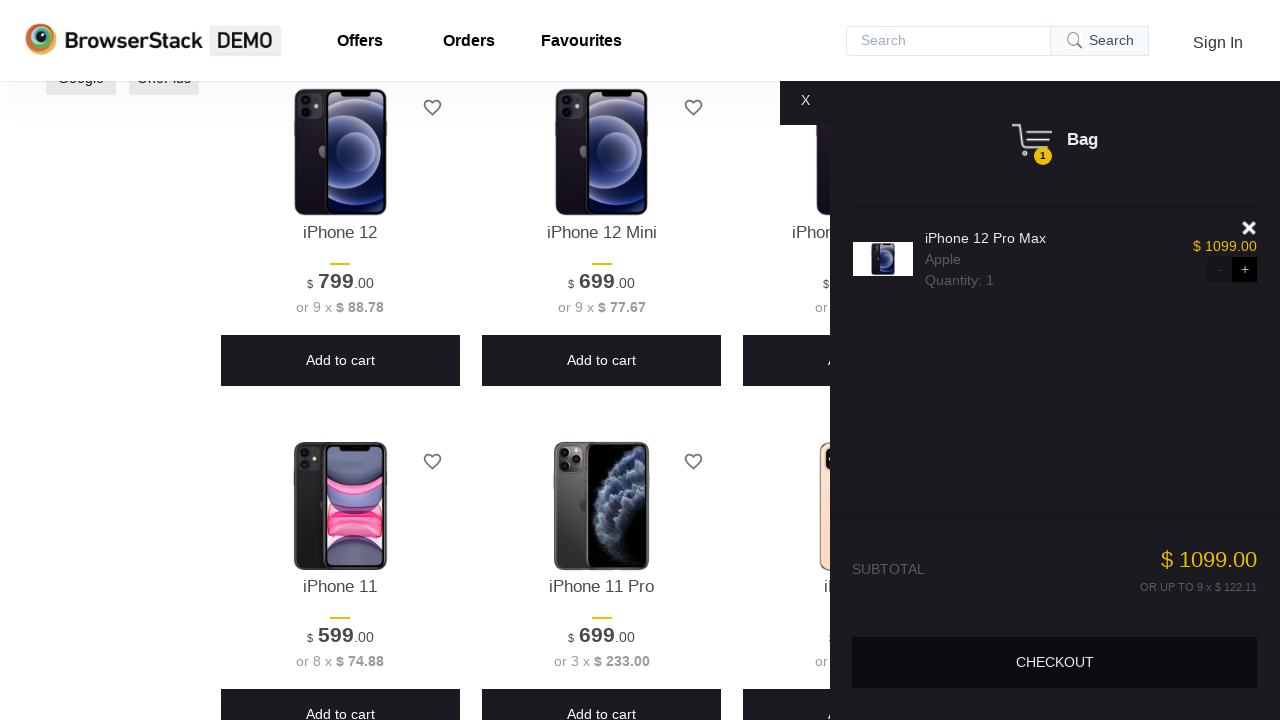

Retrieved product name from cart: iPhone 12 Pro Max
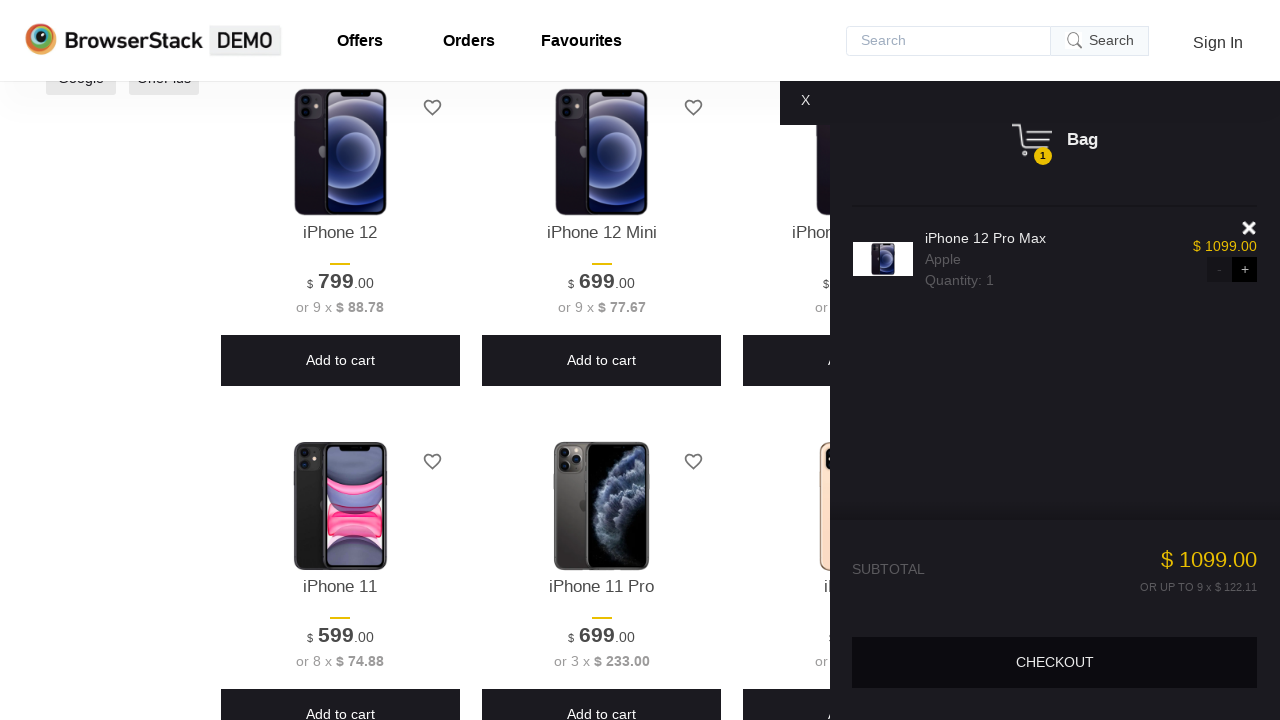

Verified correct product in cart: iPhone 12 Pro Max matches iPhone 12 Pro Max
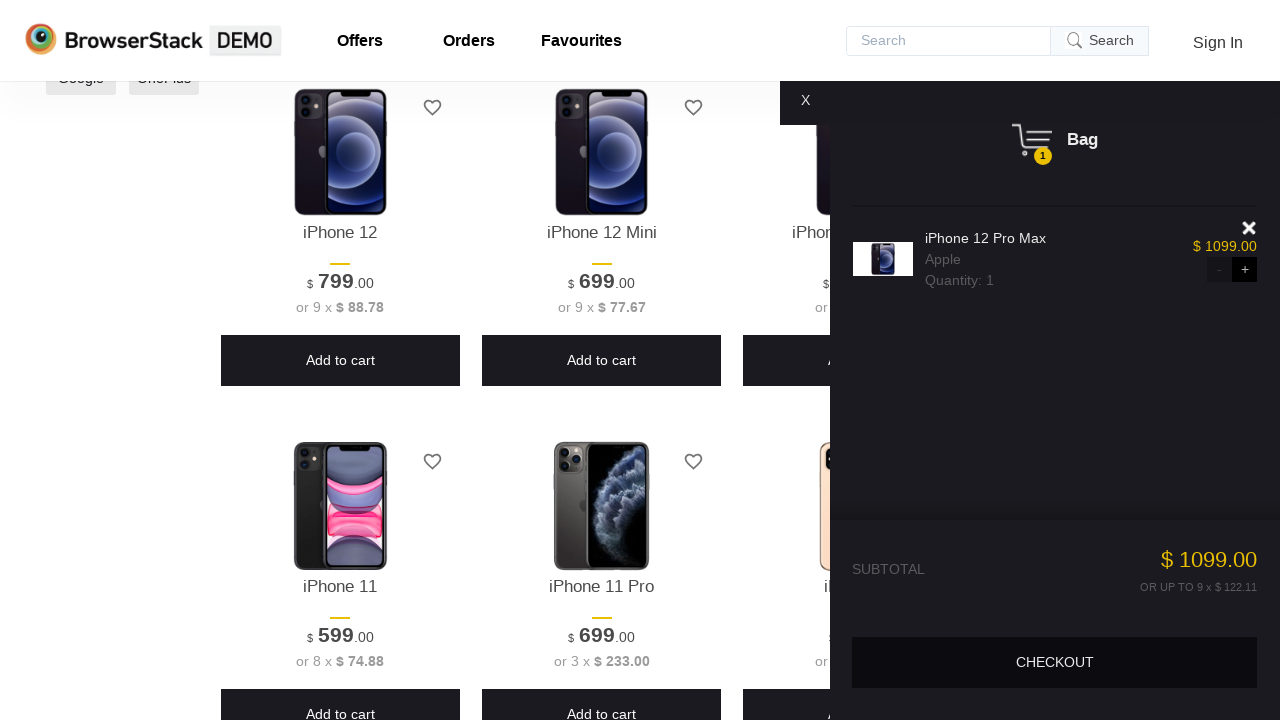

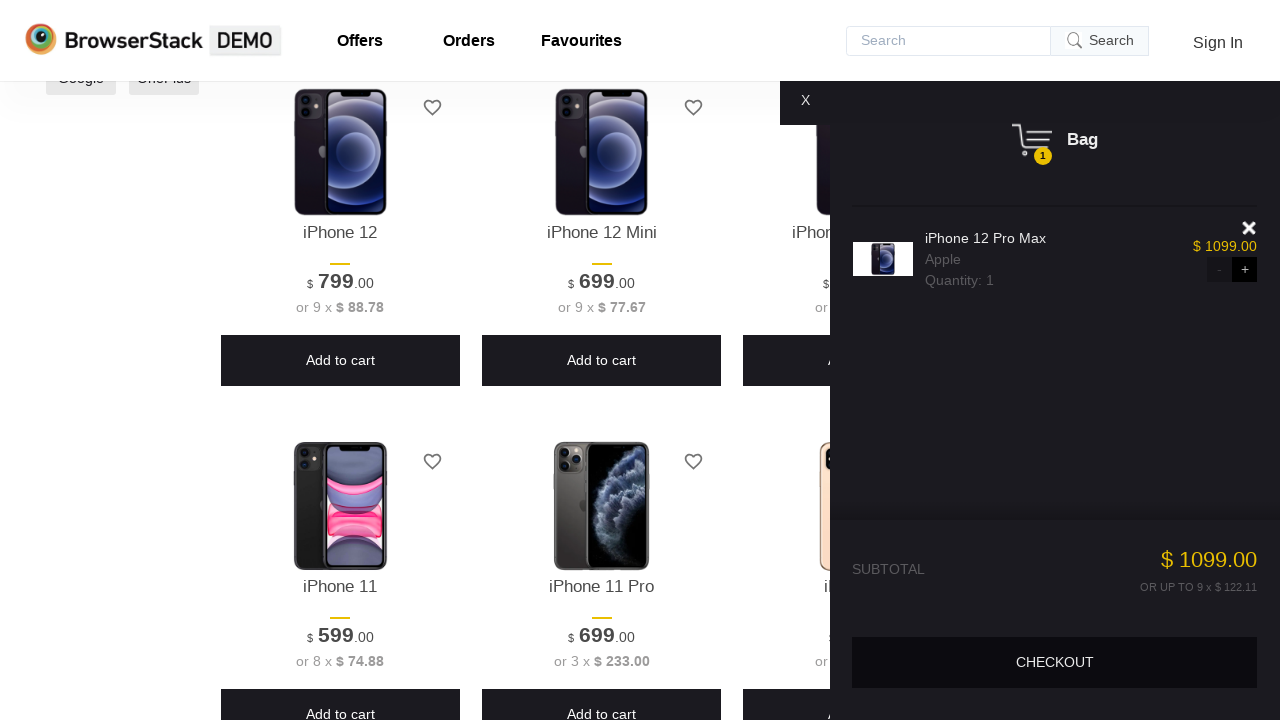